Tests multi-select dropdown functionality by selecting options using index, value, and visible text methods, then deselecting them using the same methods.

Starting URL: https://www.hyrtutorials.com/p/html-dropdown-elements-practice.html

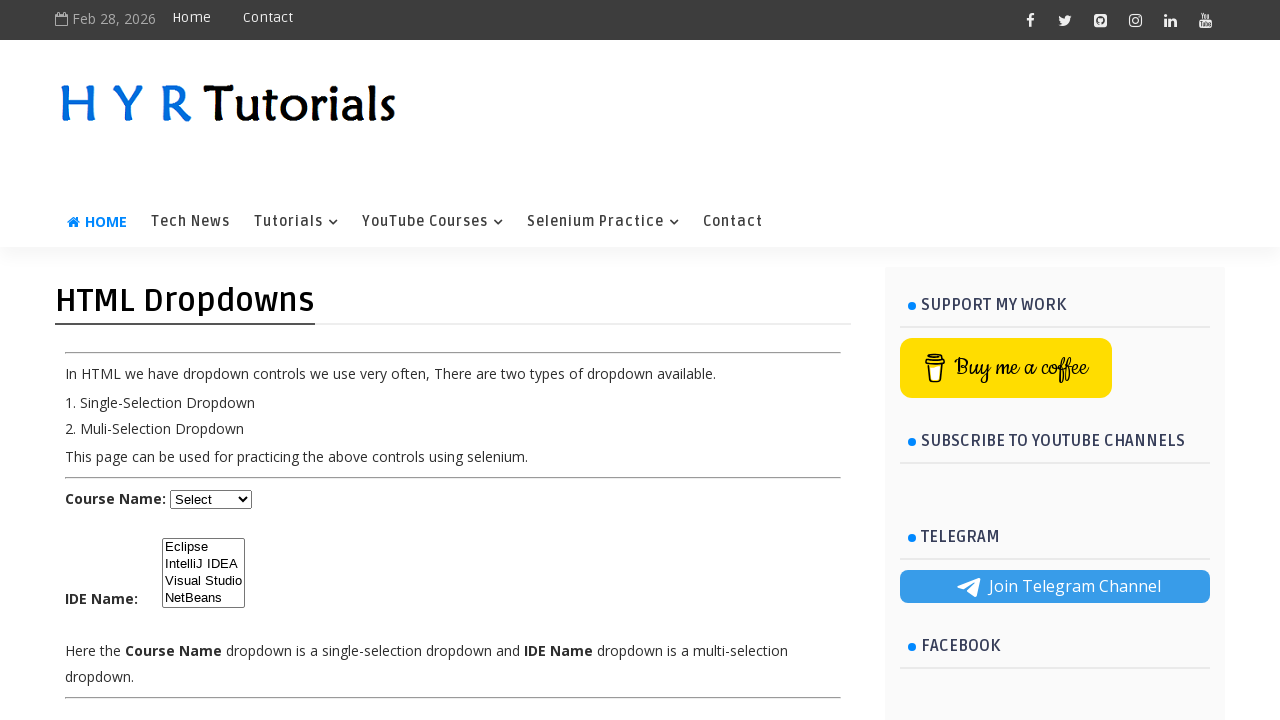

Located multi-select dropdown element with id 'ide'
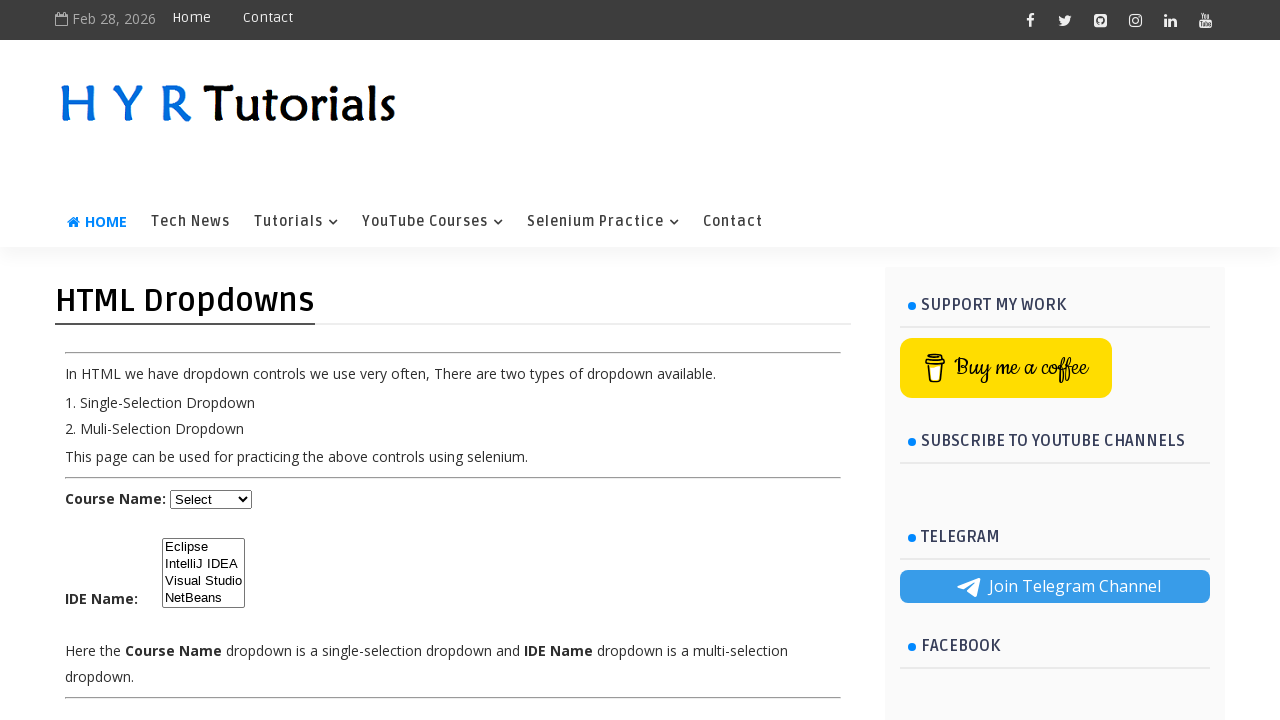

Selected dropdown option by index 1 on select#ide
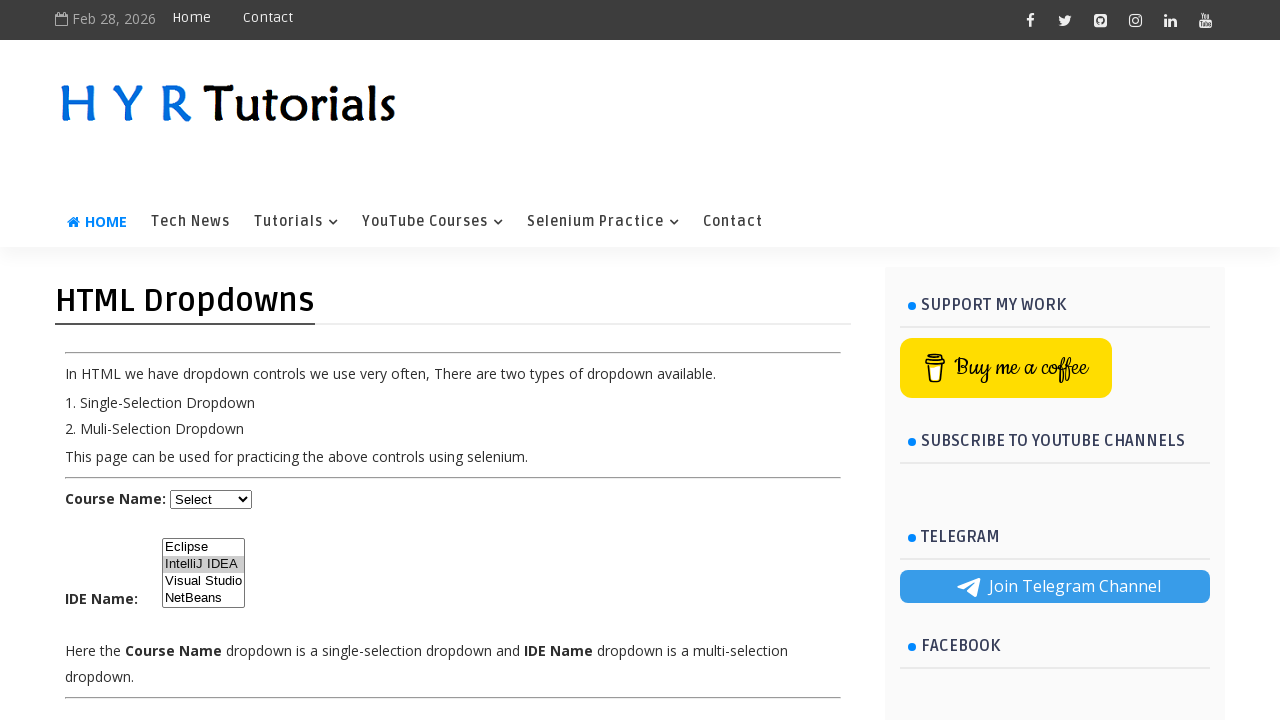

Waited 1000ms after selecting by index
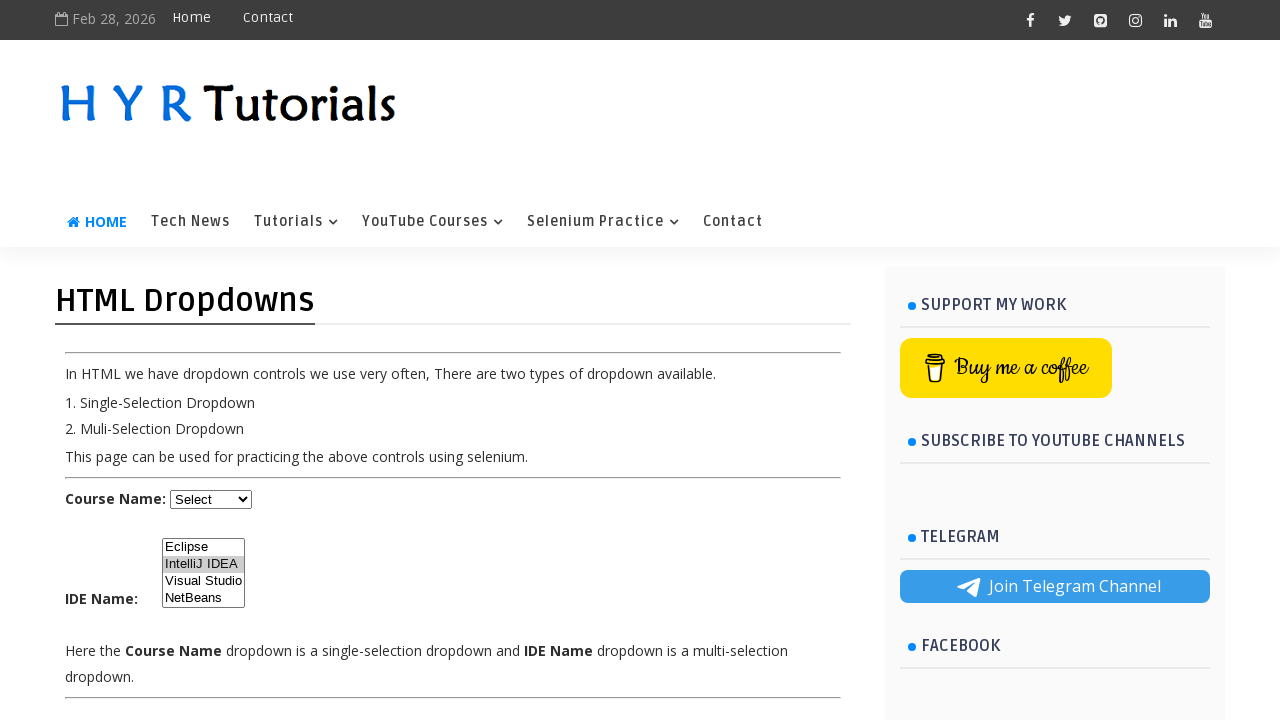

Selected dropdown option by value 'nb' on select#ide
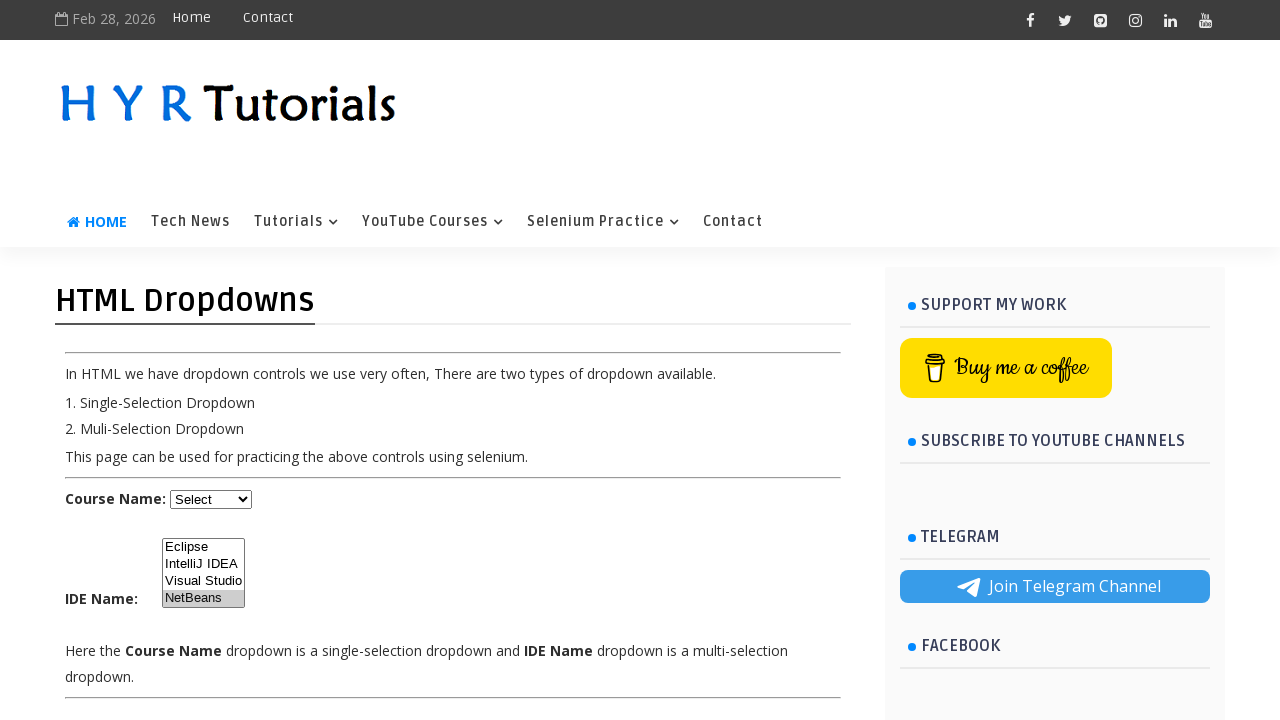

Waited 1000ms after selecting by value
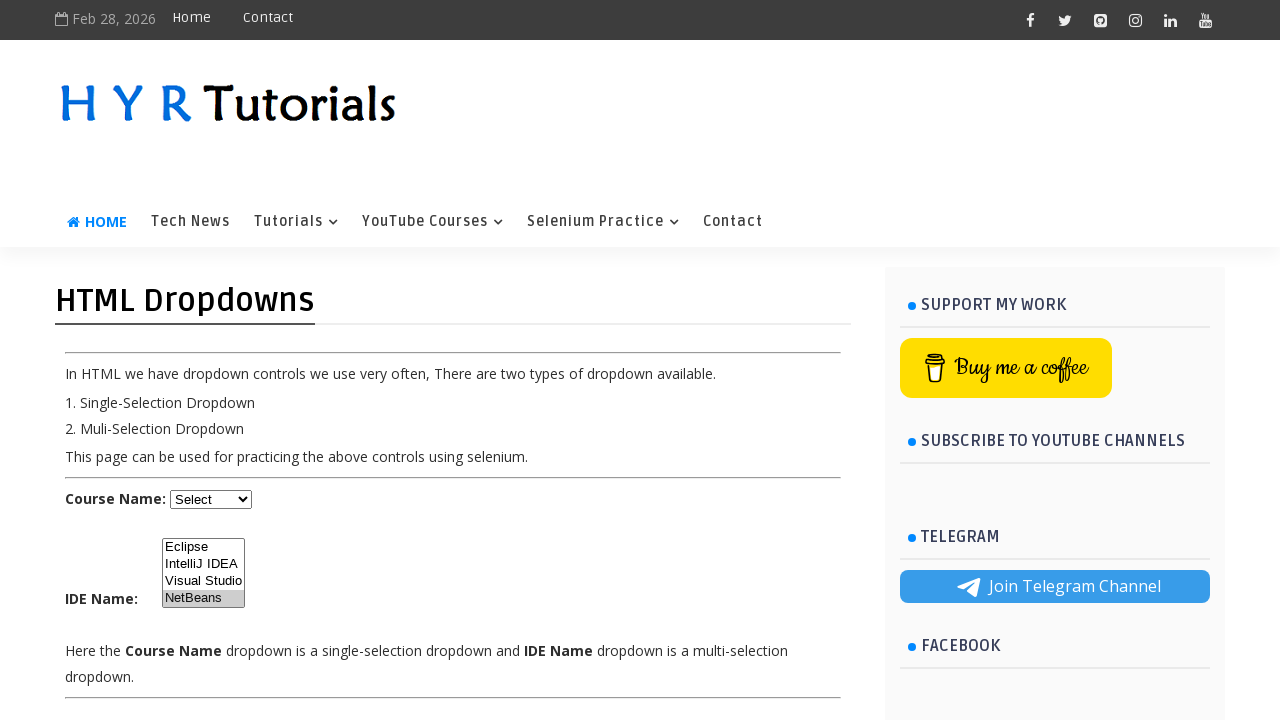

Selected dropdown option by label 'Visual Studio' on select#ide
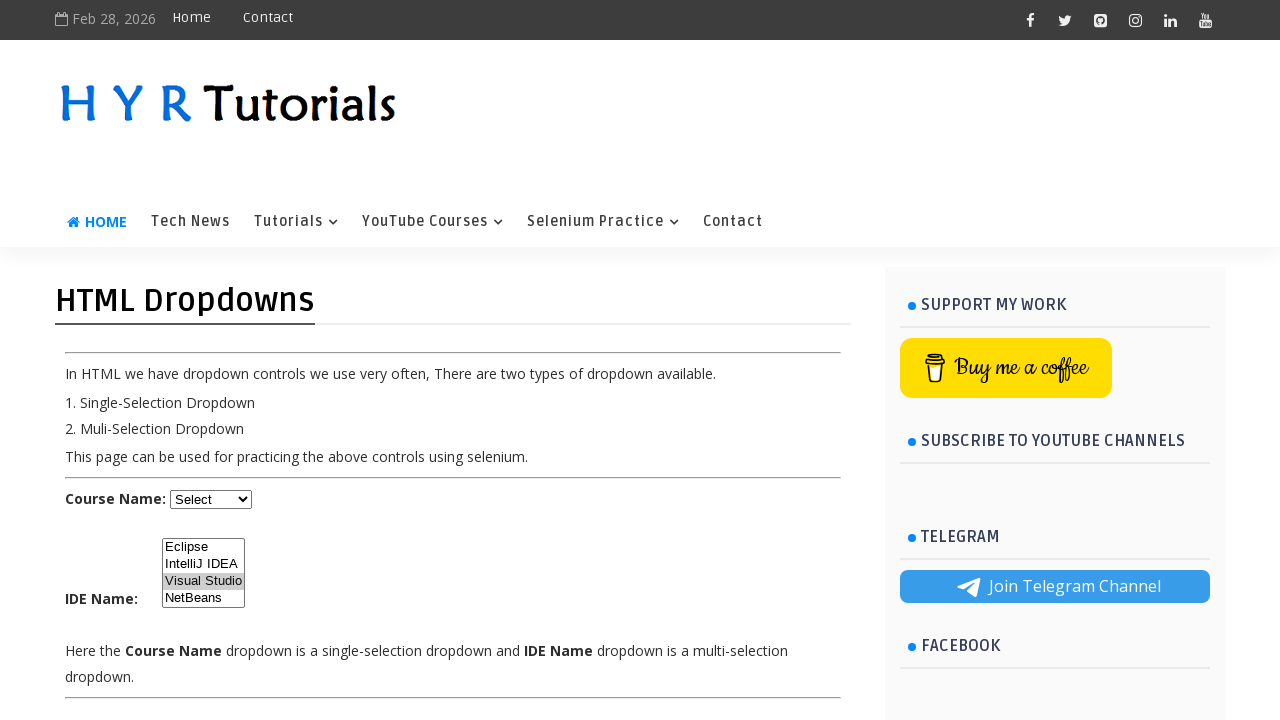

Waited 1000ms after selecting by label
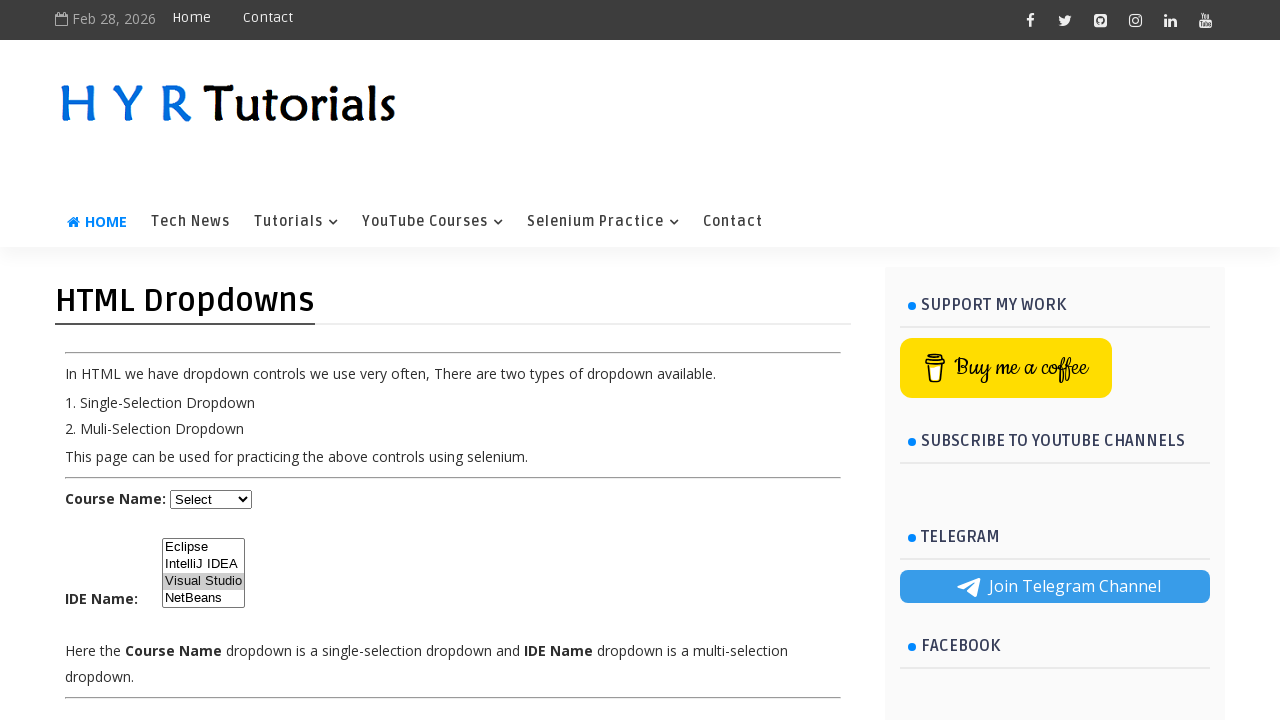

Selected multiple dropdown options with values 'nb' and 'vs' on select#ide
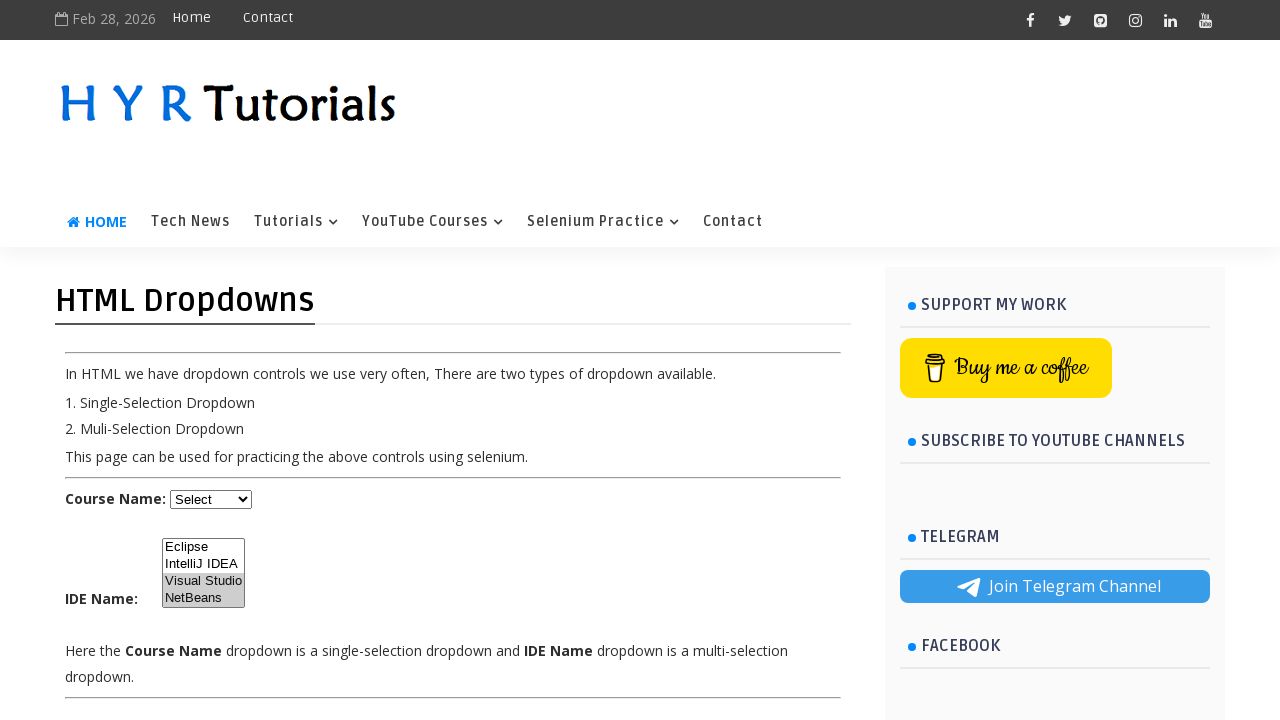

Waited 1000ms after multi-selecting options
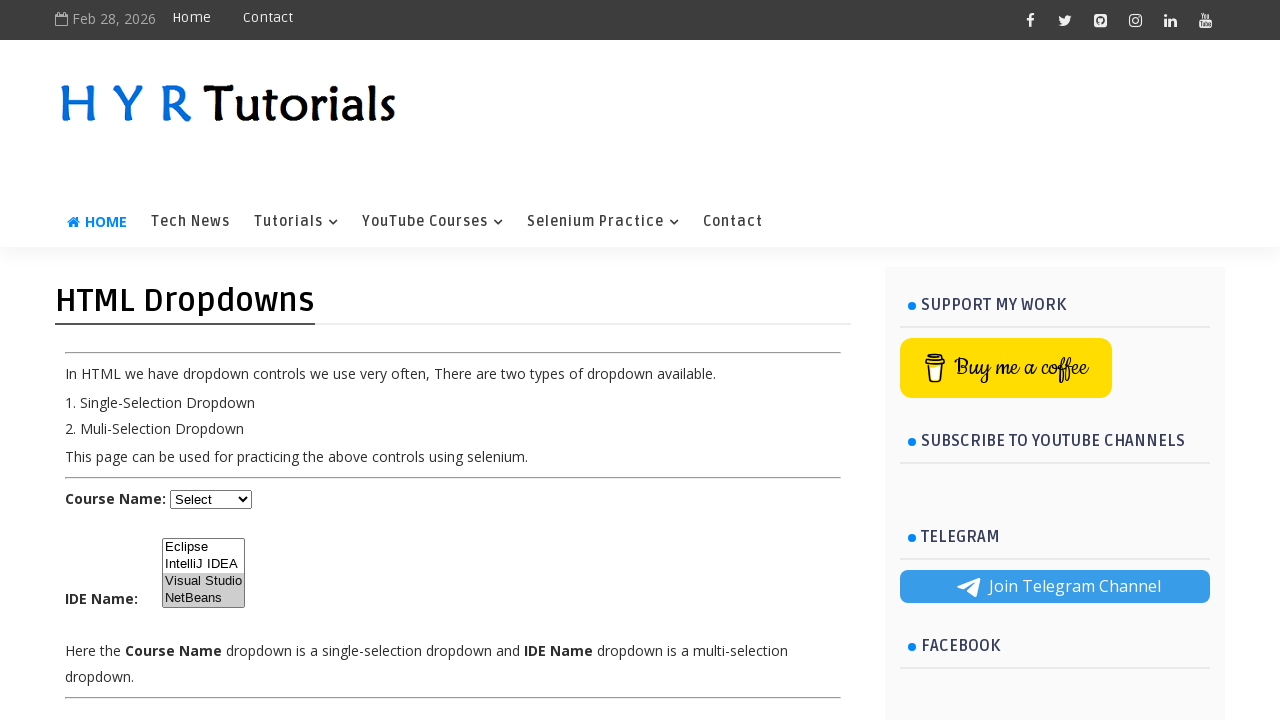

Deselected 'nb' by selecting only 'vs' on select#ide
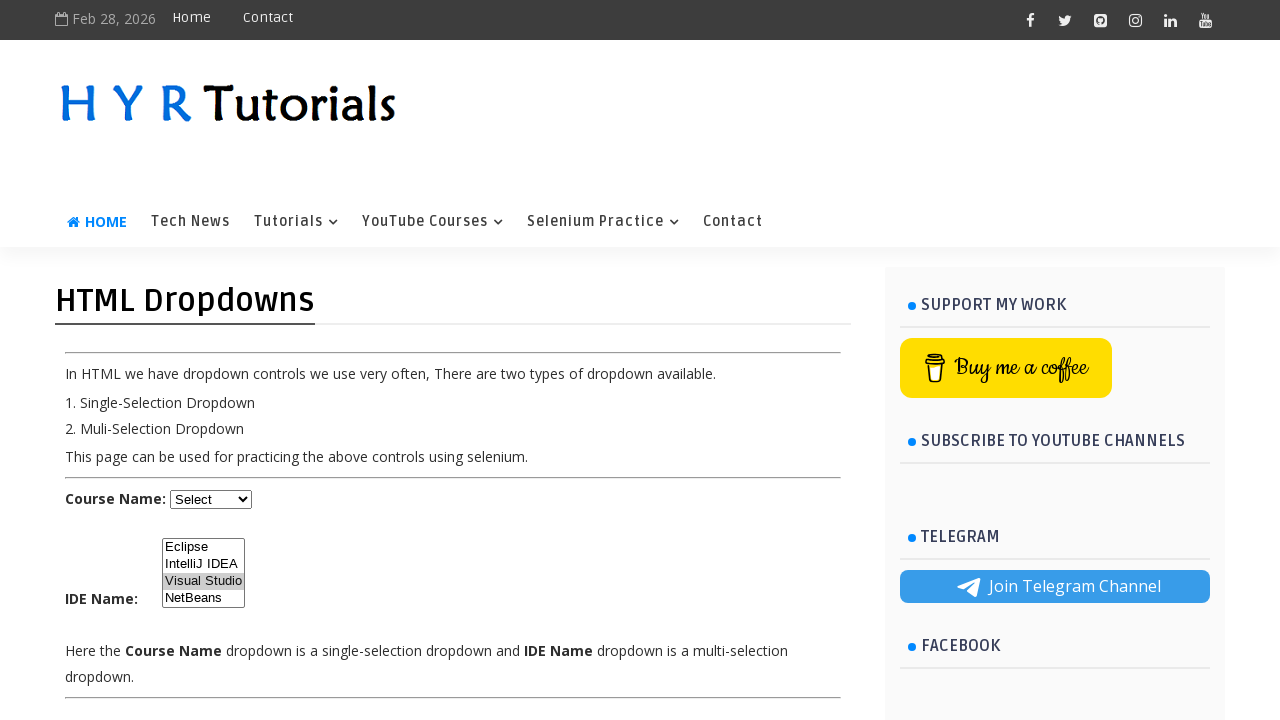

Waited 1000ms after deselecting 'nb'
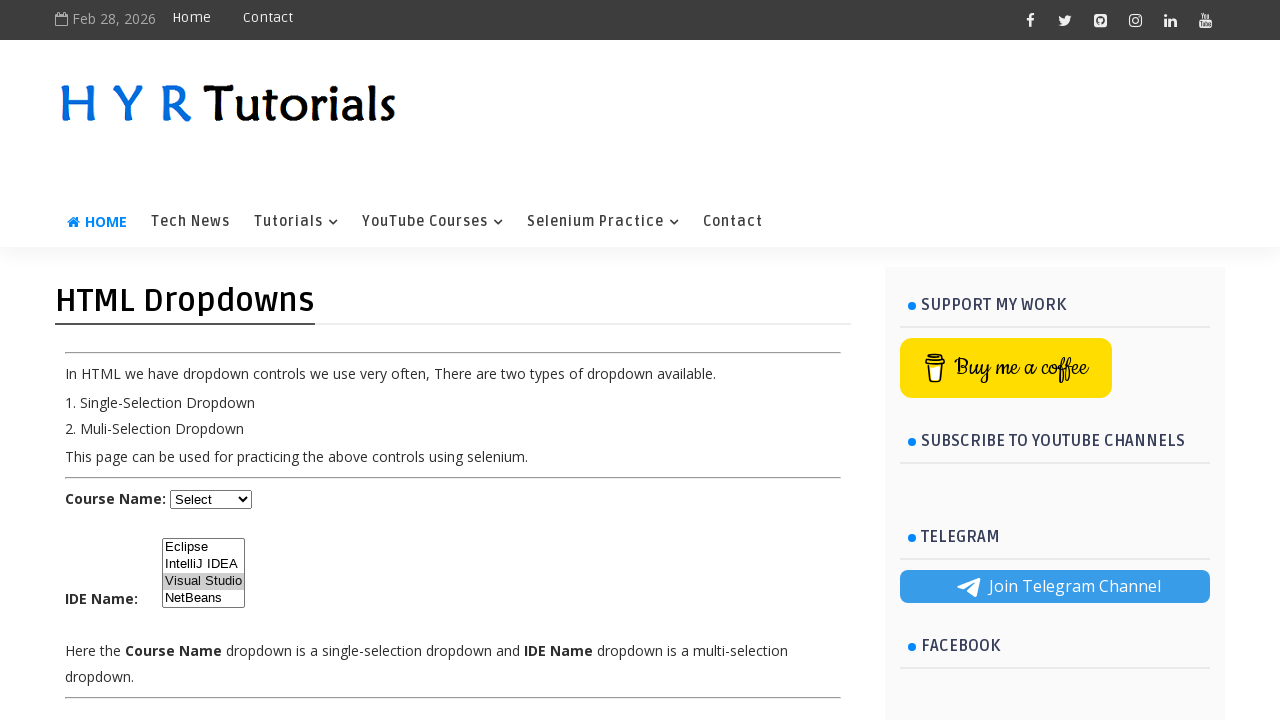

Deselected all options by clearing selection
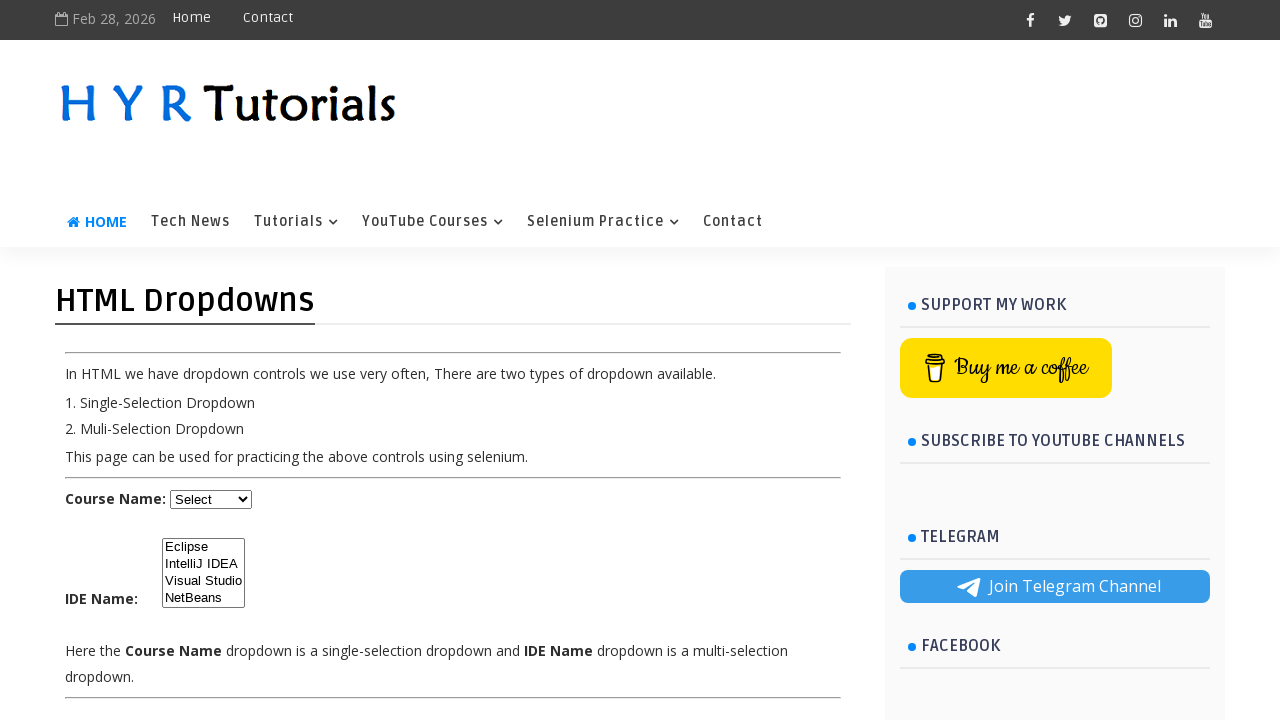

Waited 1000ms after deselecting all options
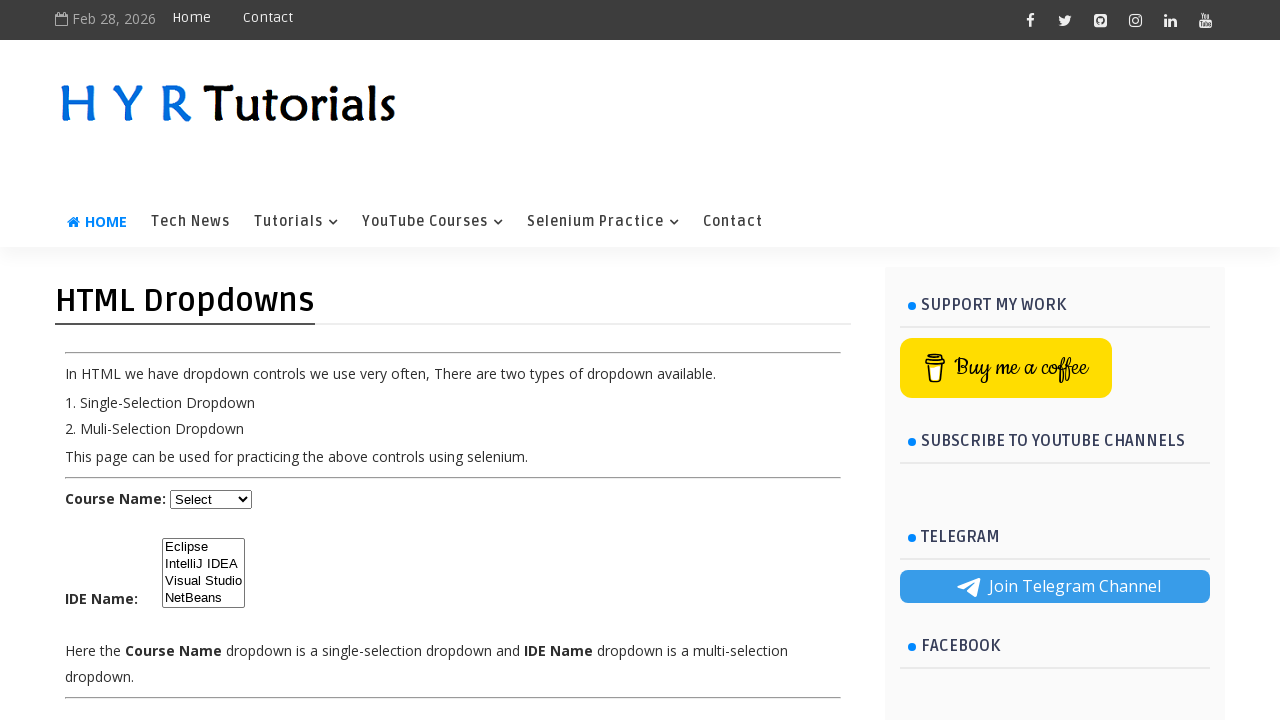

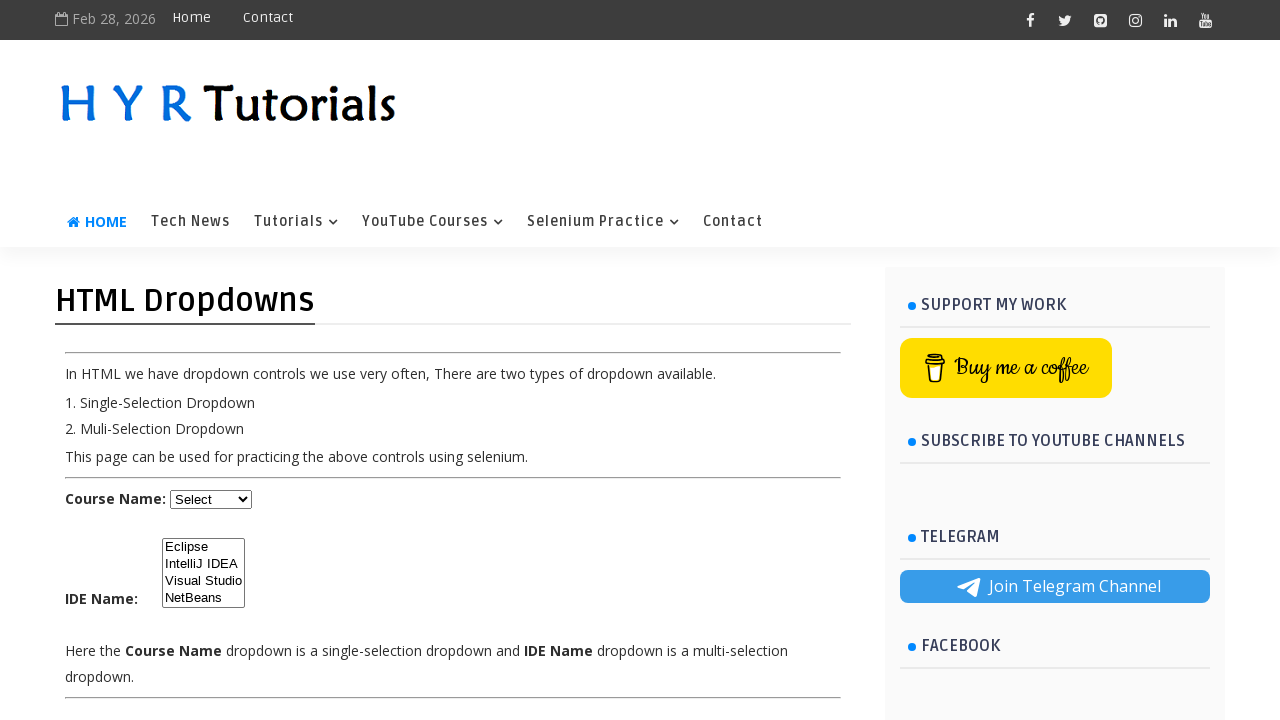